Tests the About navigation link on python.org by clicking it and verifying that the events widget section is present on the About page.

Starting URL: https://python.org

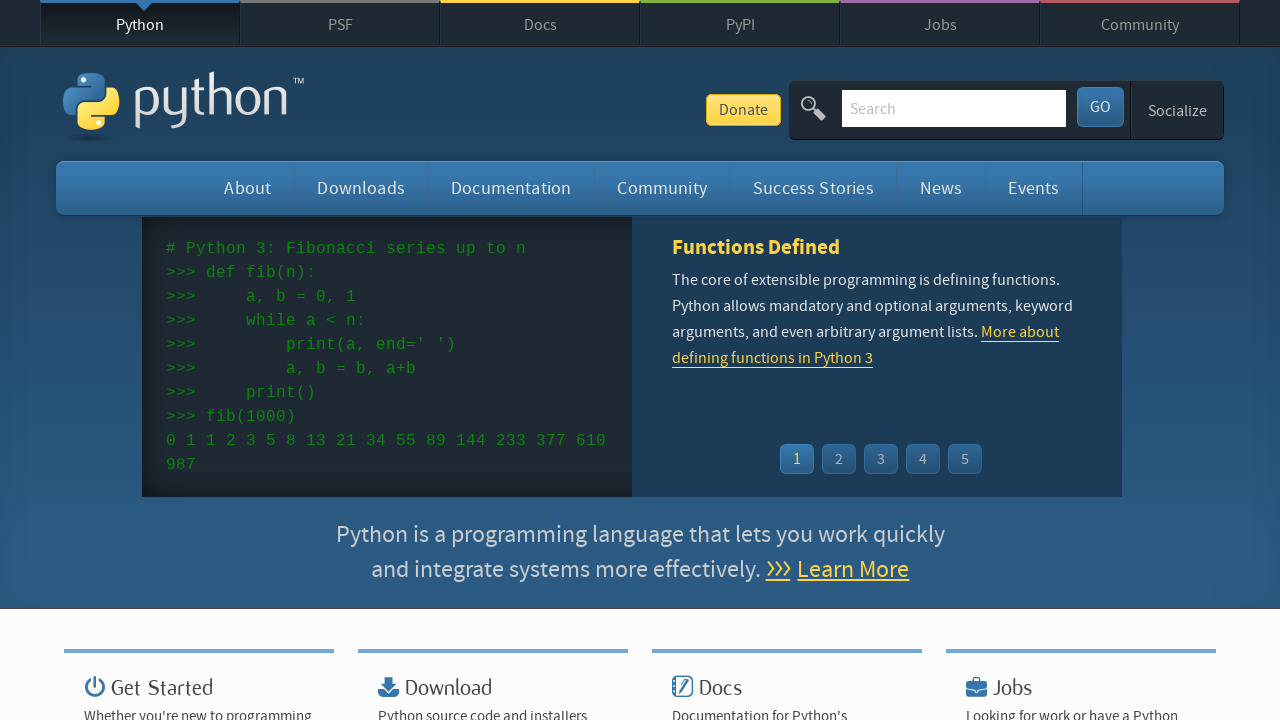

Waited for About navigation link to become visible
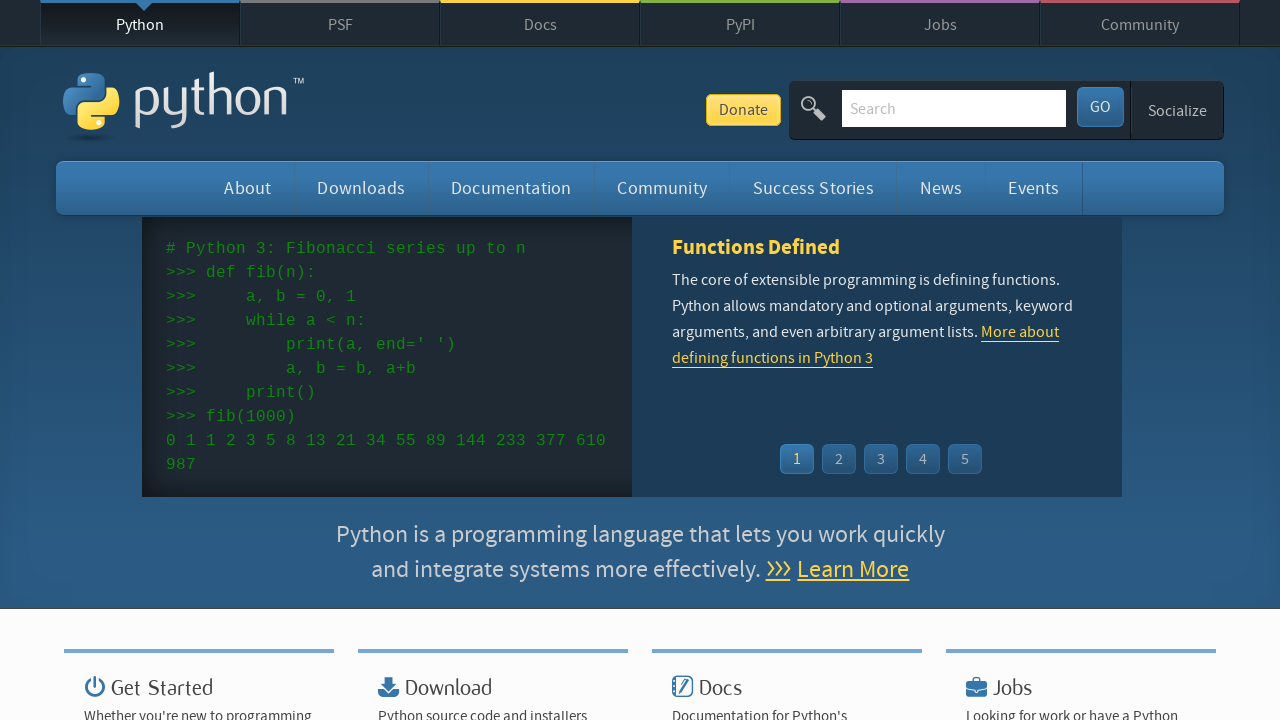

Clicked About navigation link at (248, 188) on #about > a
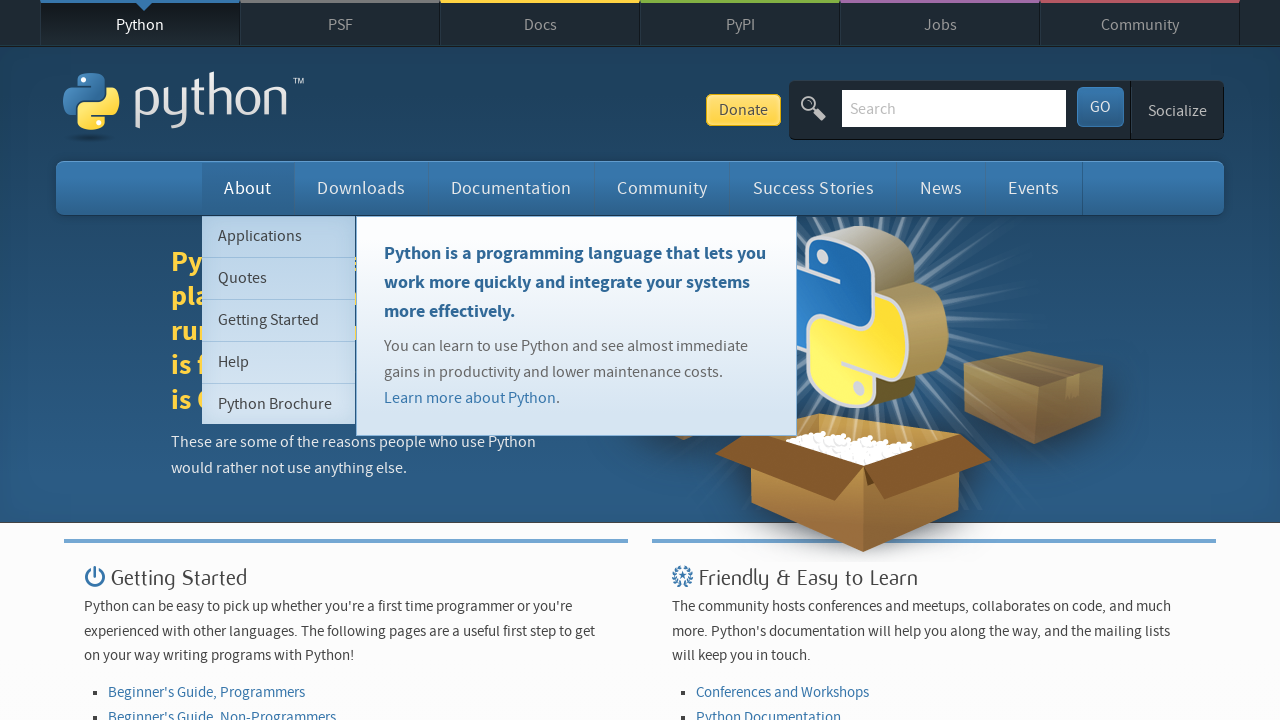

Verified events widget section is present on About page
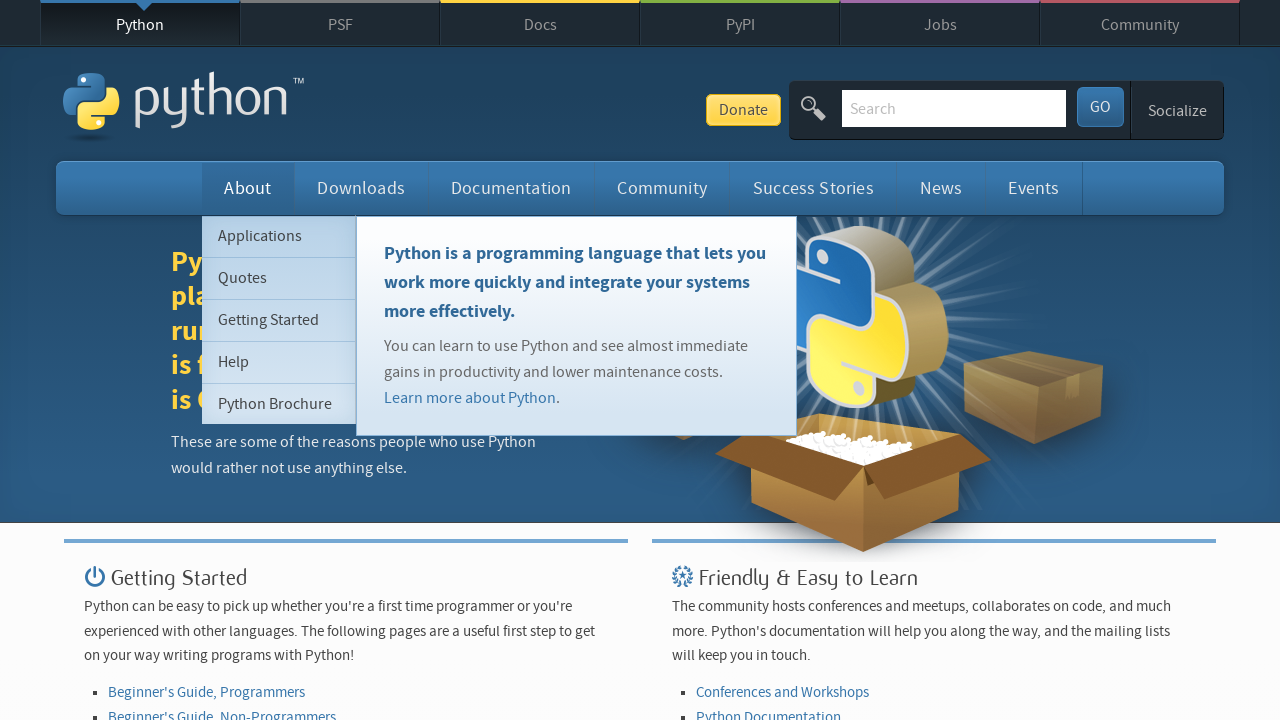

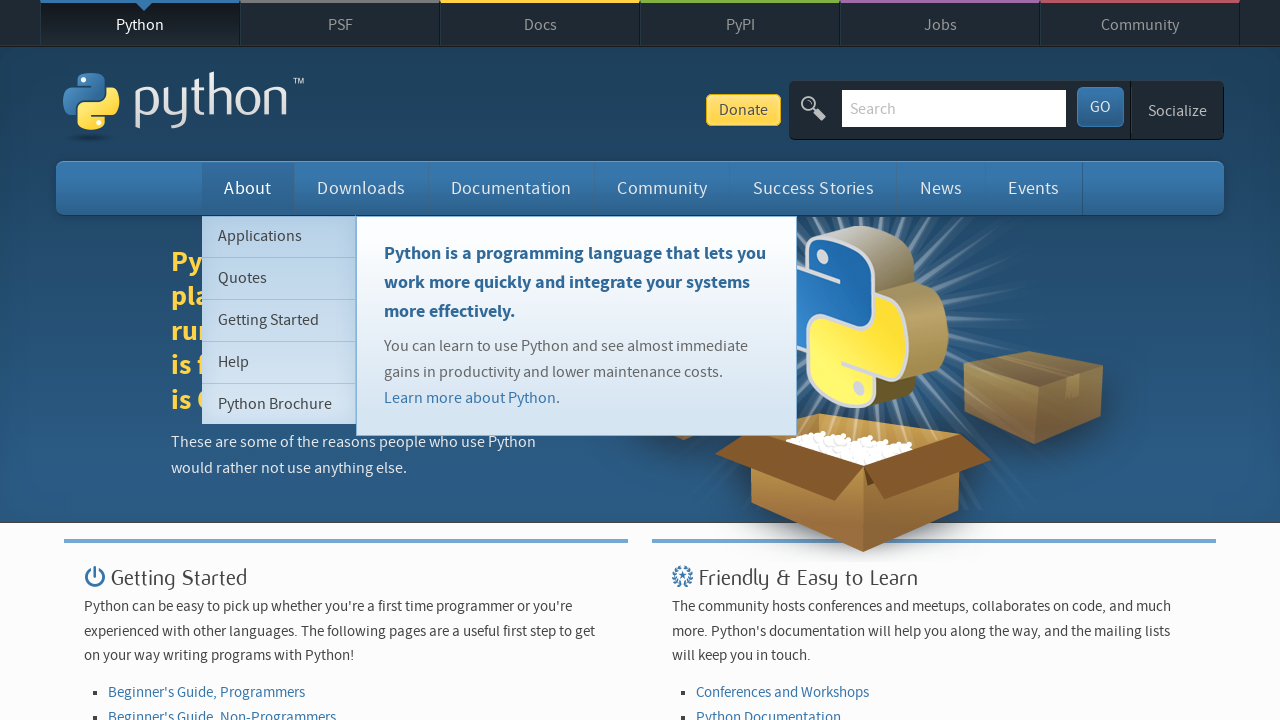